Navigates to Flipkart homepage to verify the page loads successfully

Starting URL: https://www.flipkart.com/

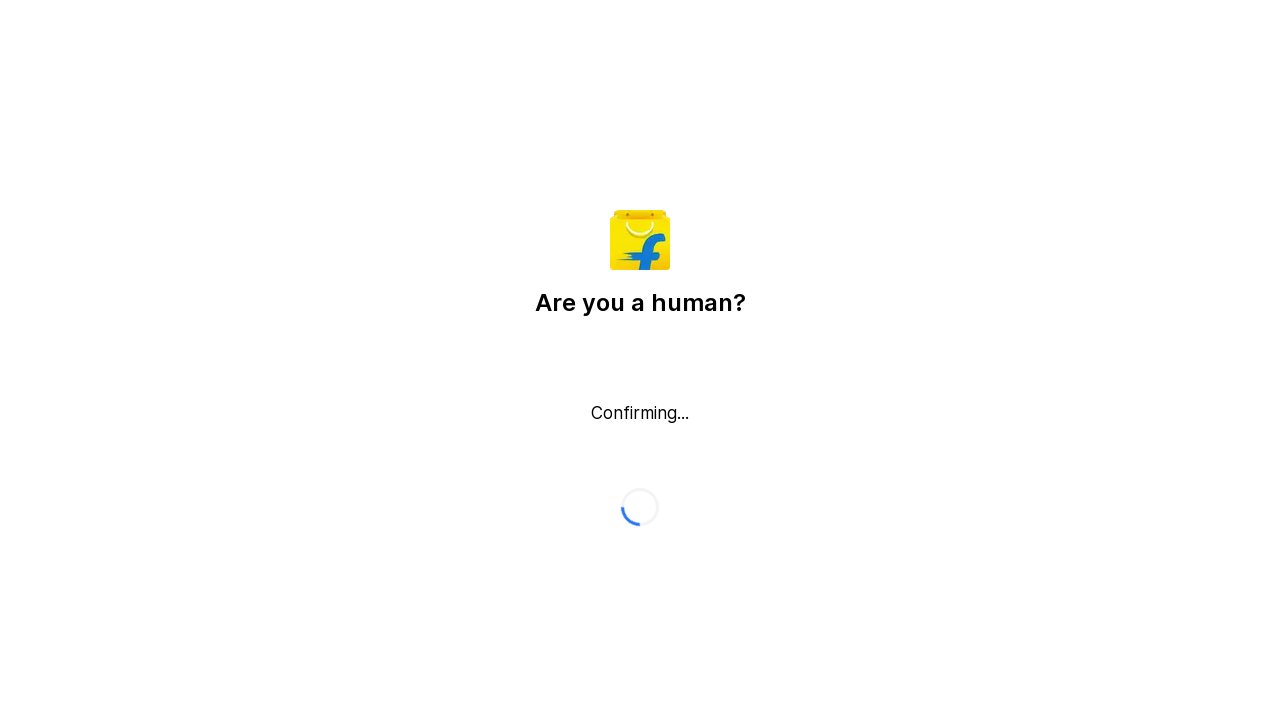

Navigated to Flipkart homepage
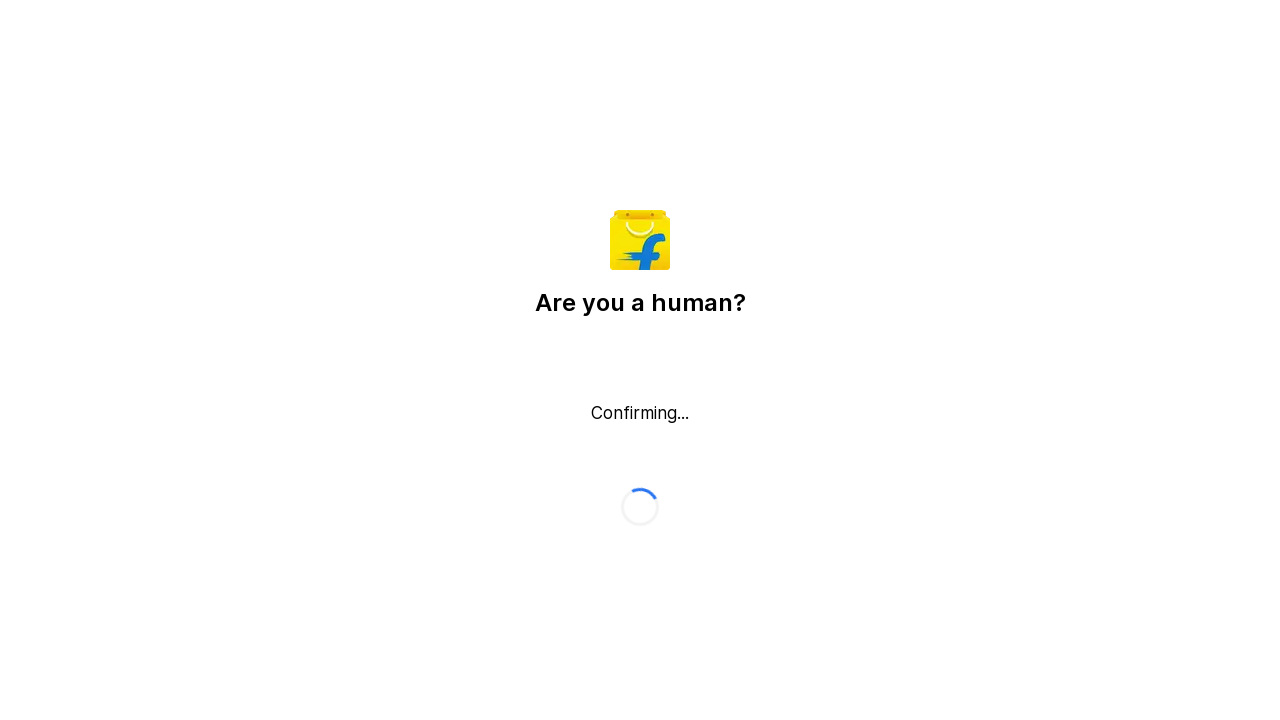

Page loaded successfully and network idle
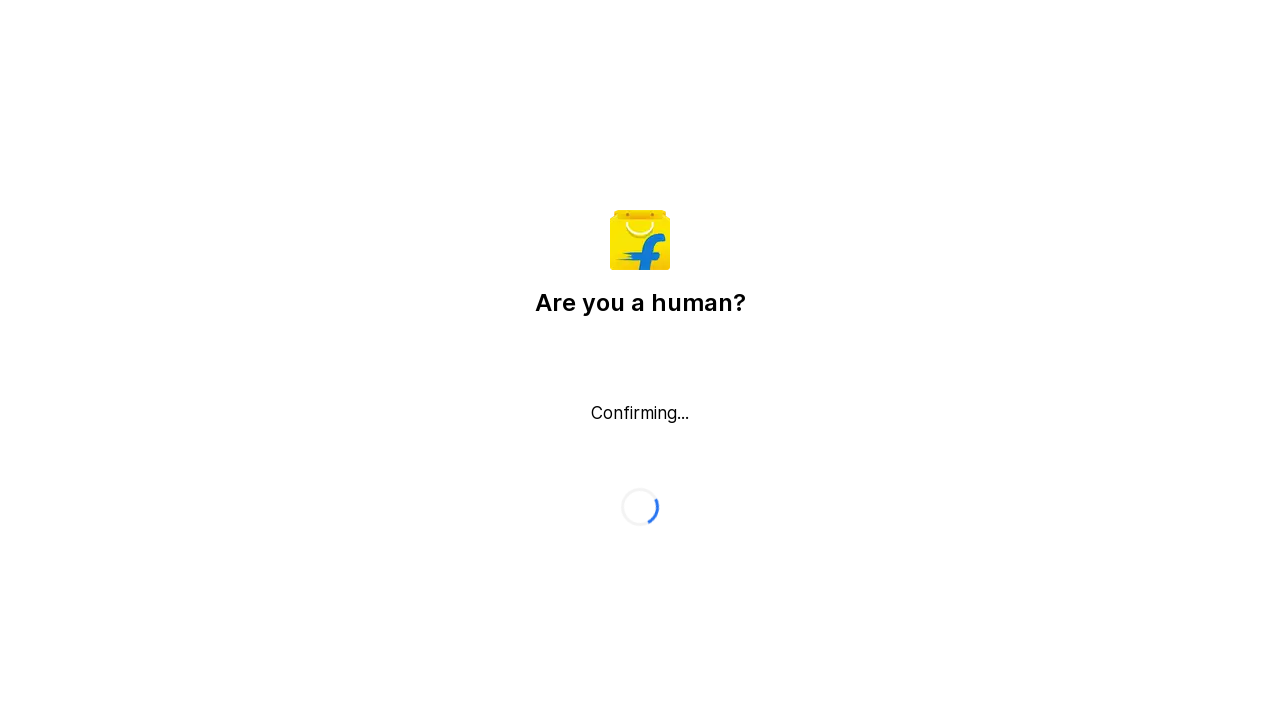

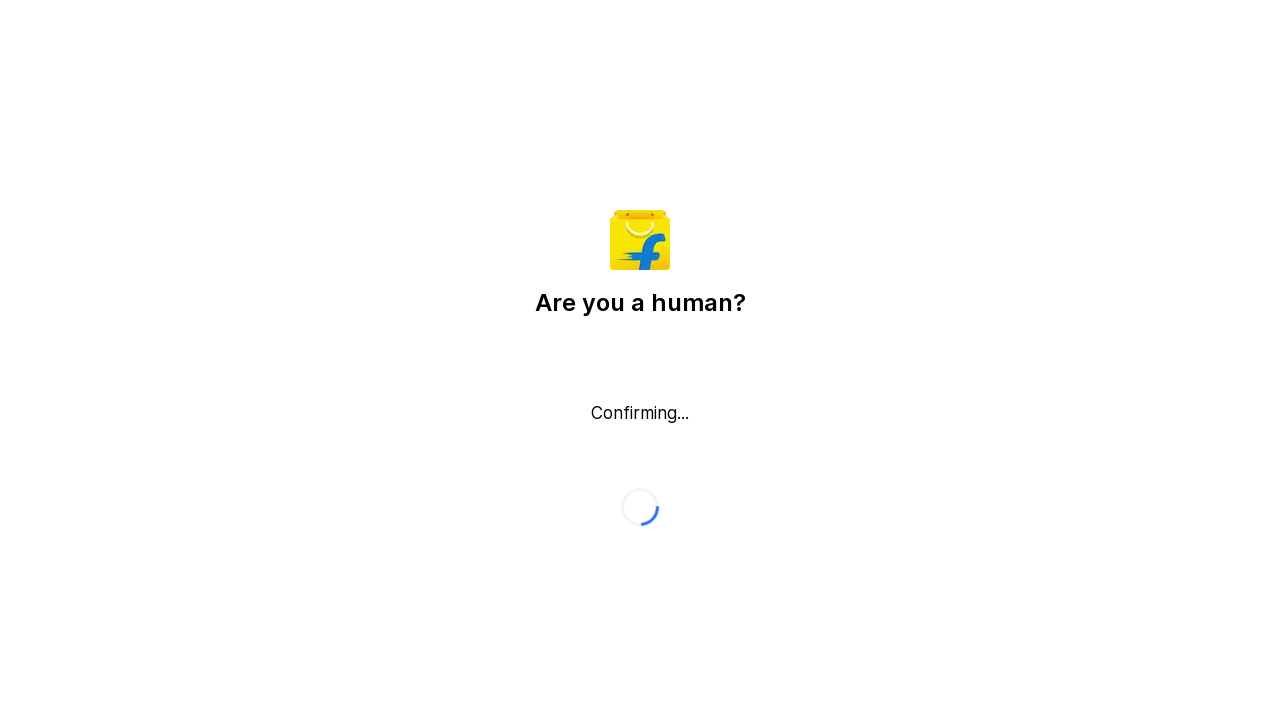